Tests JavaScript confirm dialog by clicking a button that triggers a confirmation and accepting it

Starting URL: https://the-internet.herokuapp.com/javascript_alerts

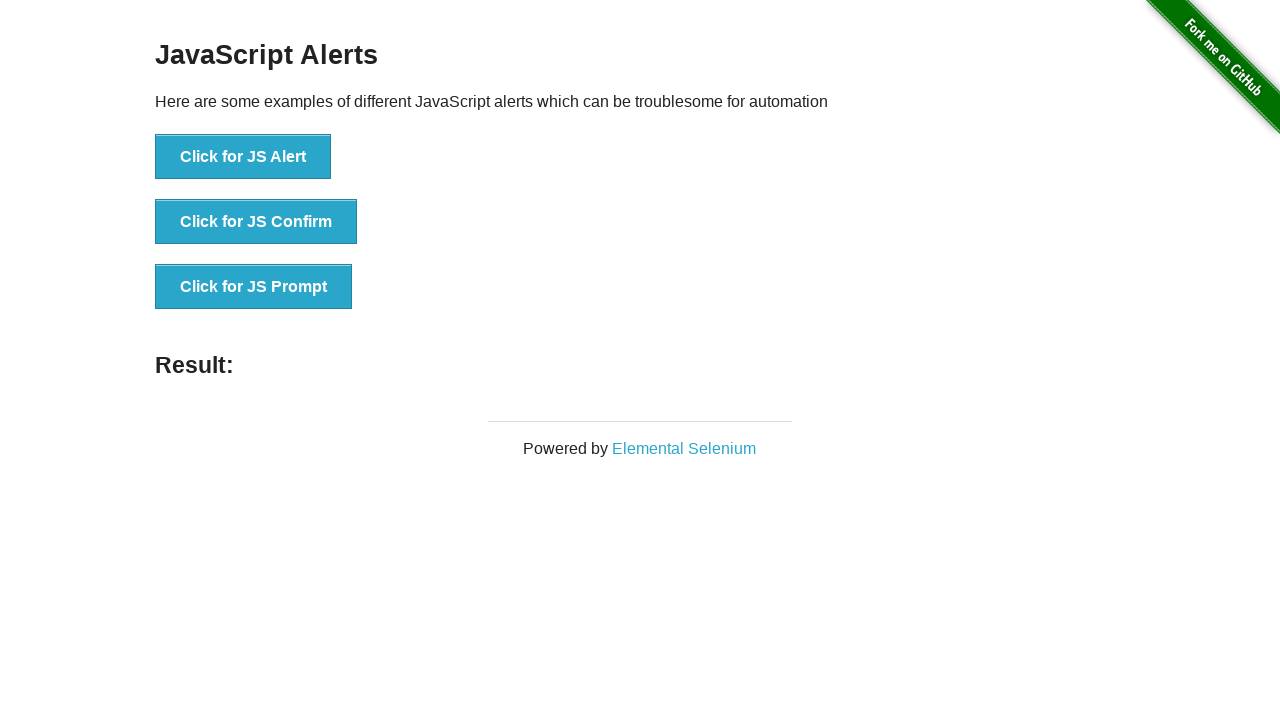

Set up dialog handler to accept confirmation dialogs
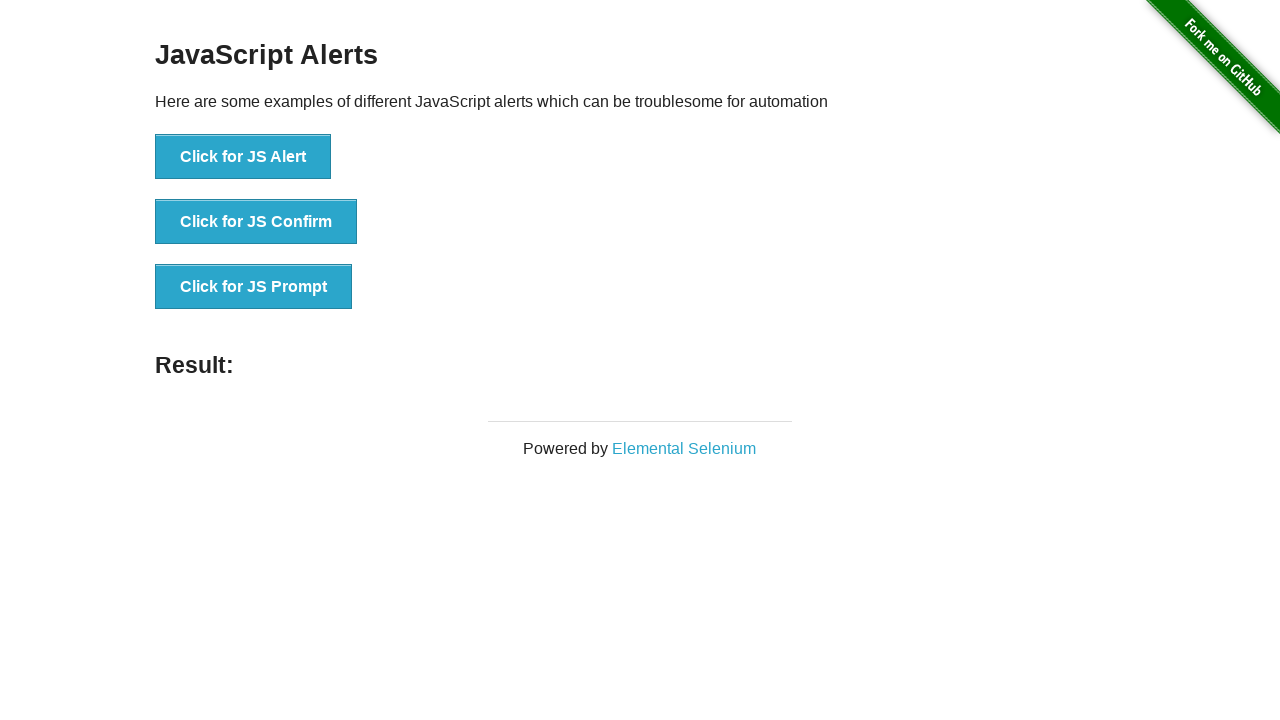

Clicked 'Click for JS Confirm' button to trigger confirmation dialog at (256, 222) on internal:text="Click for JS Confirm"i
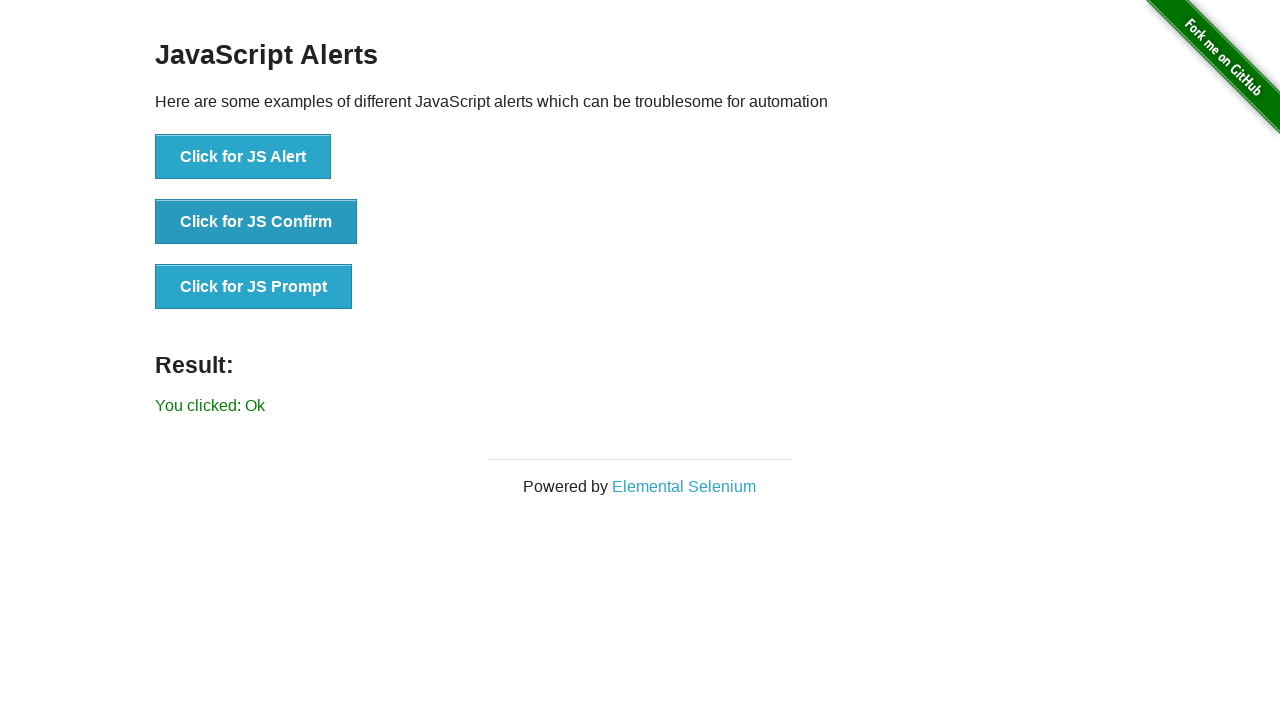

Waited for result element to appear
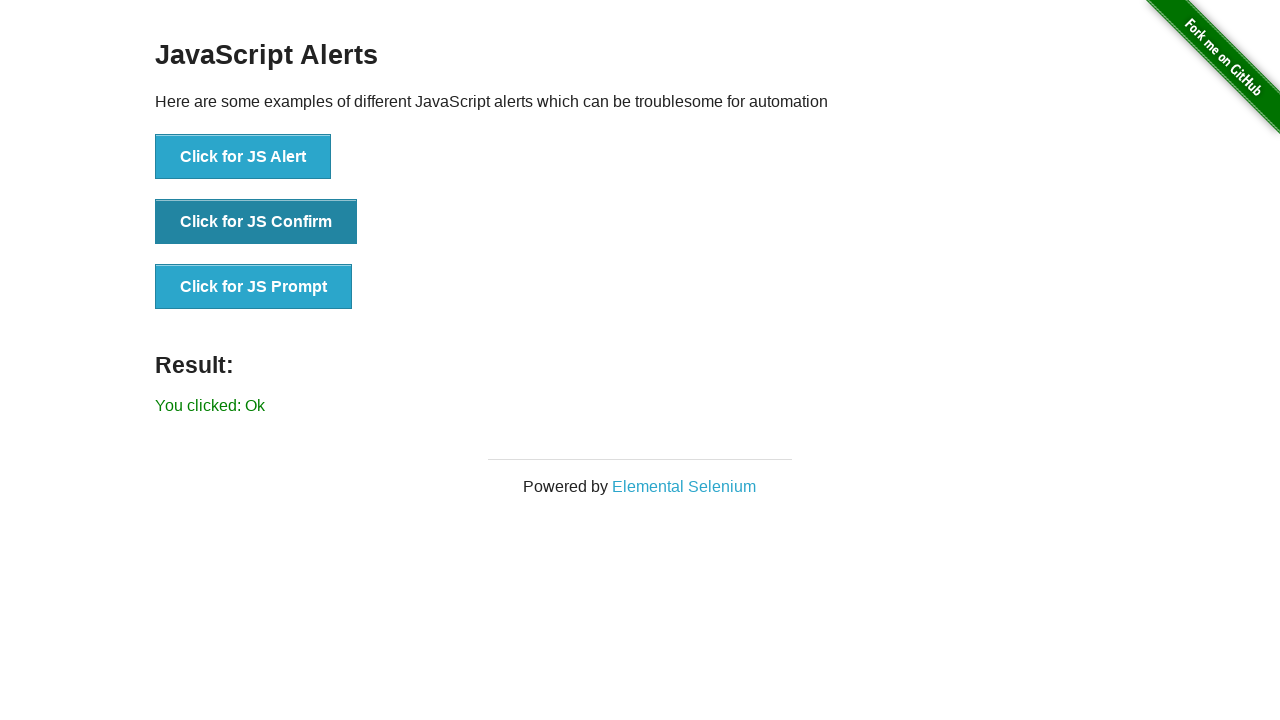

Verified confirmation dialog was accepted with correct result message
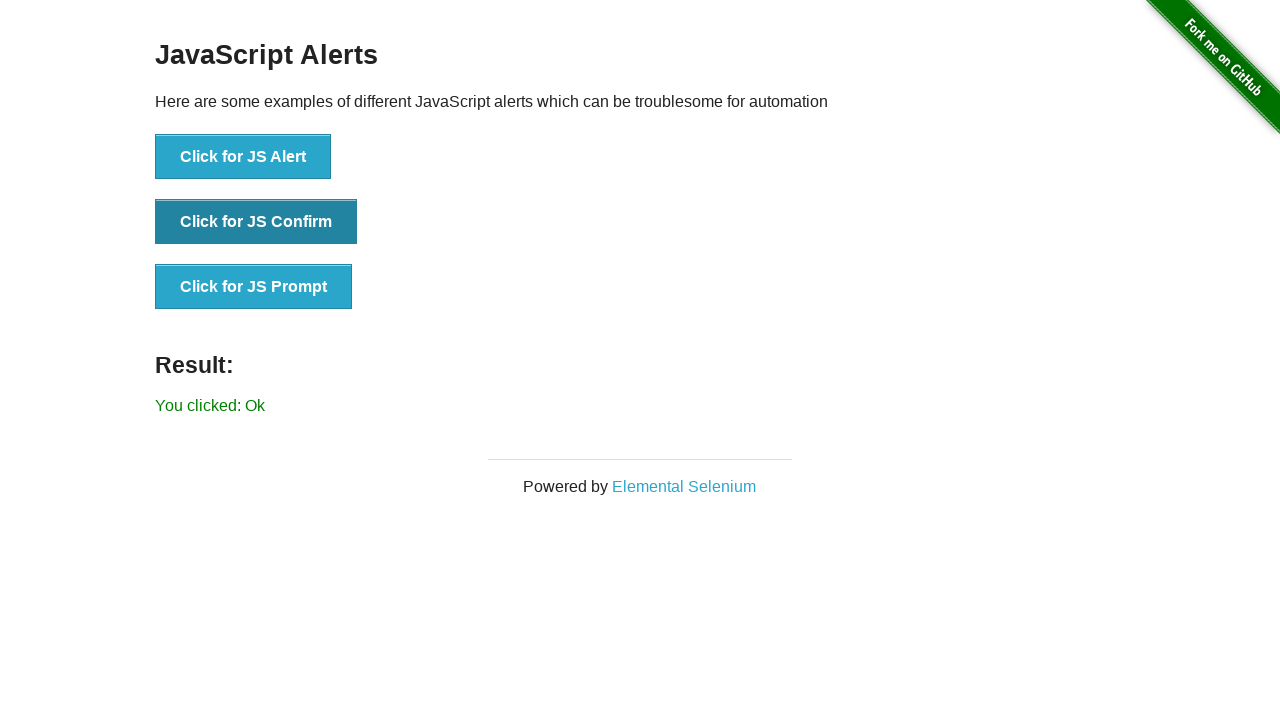

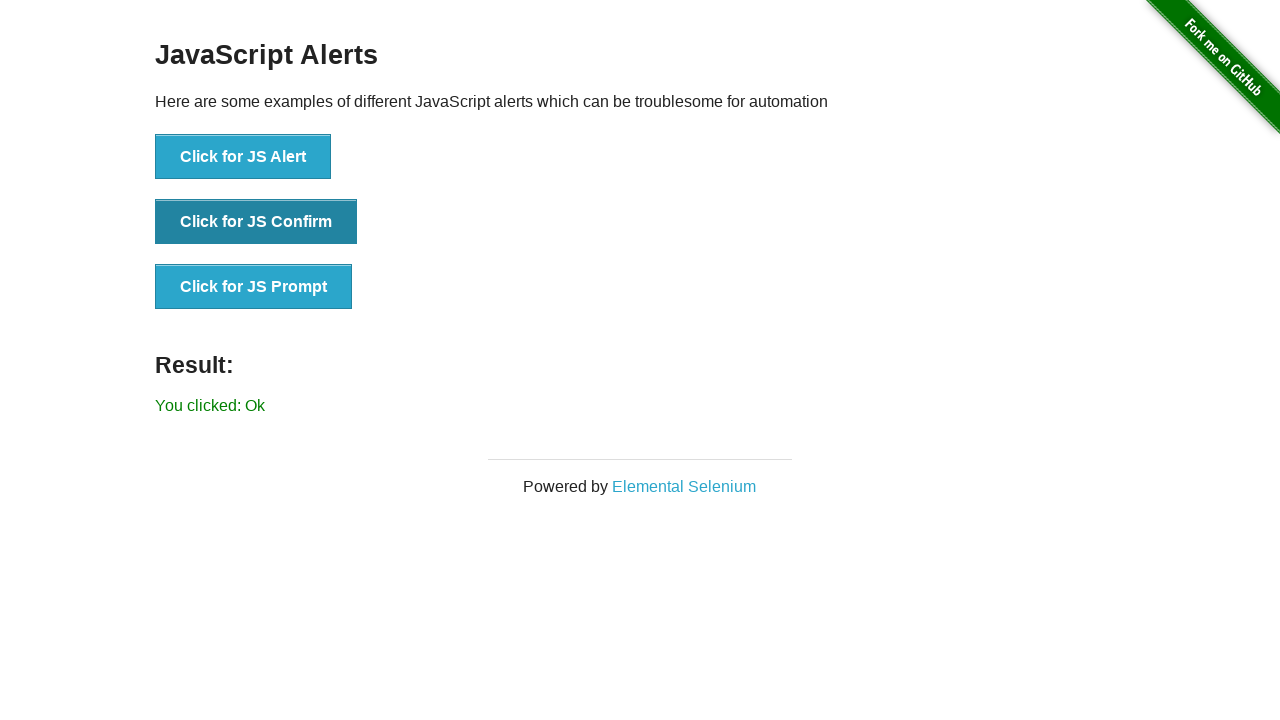